Tests different types of mouse clicks (right-click and double-click) on button elements using action chains

Starting URL: https://demoqa.com/buttons

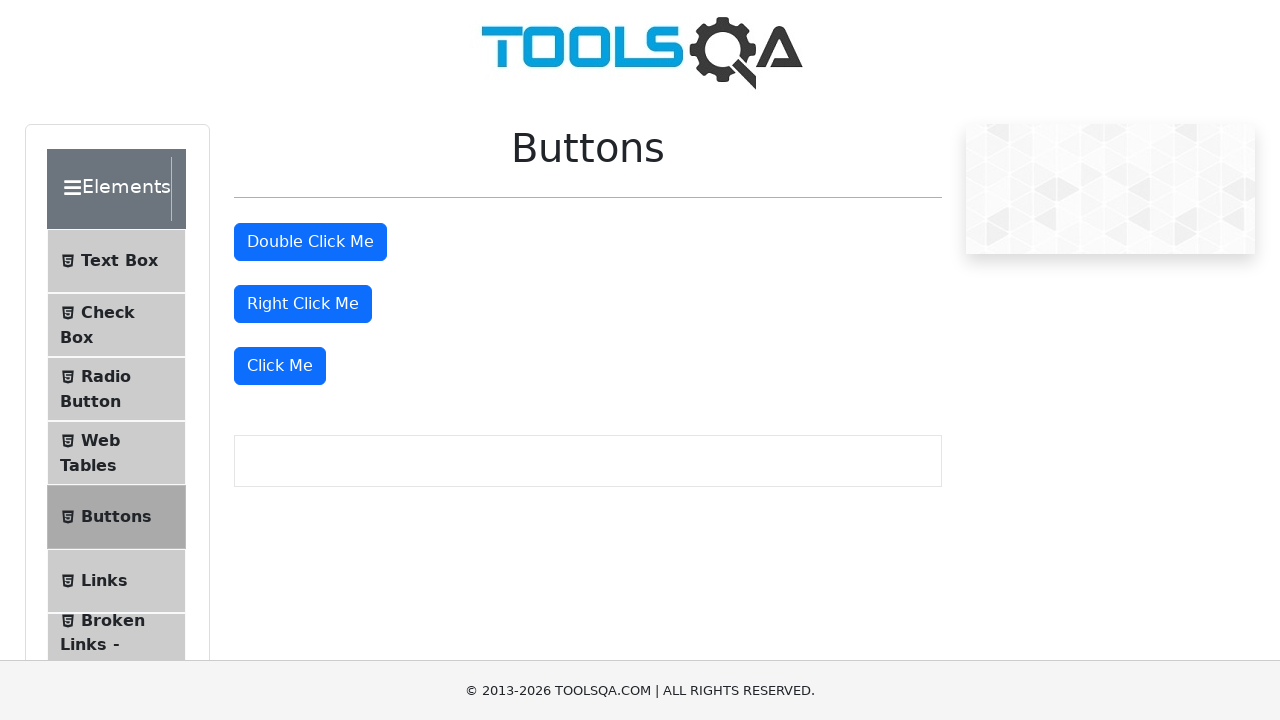

Located right-click button element
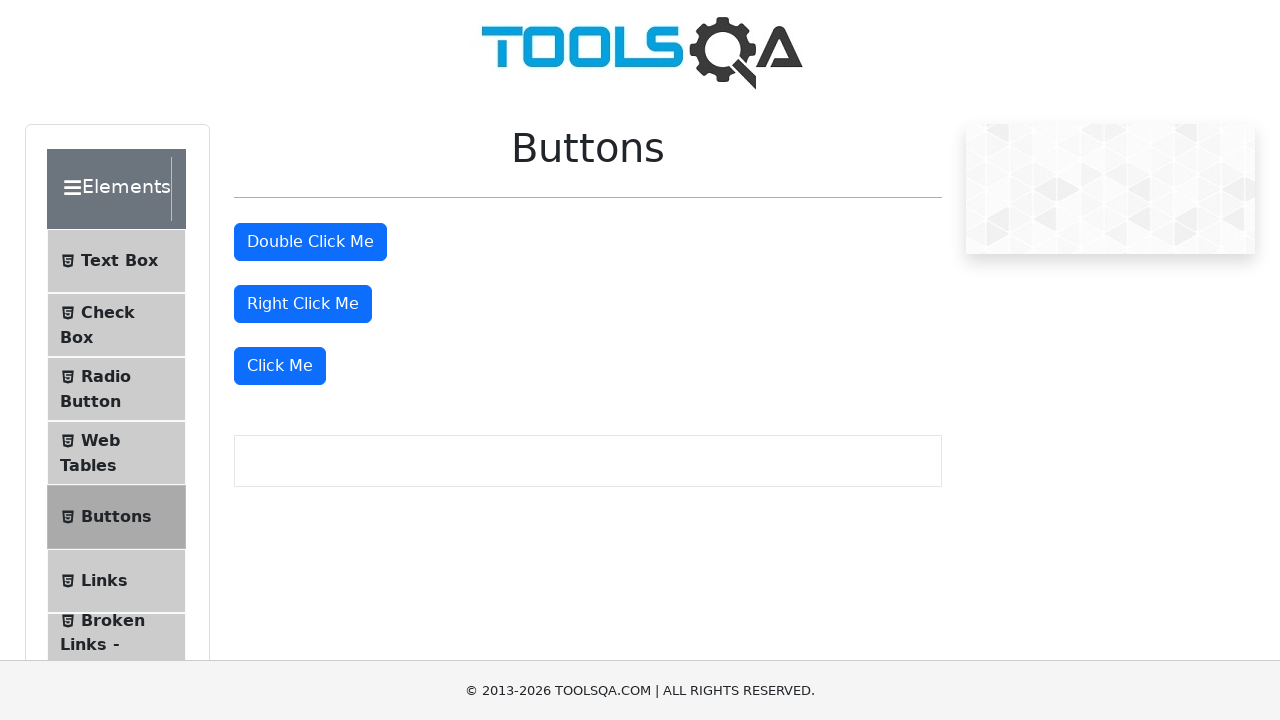

Performed right-click on right-click button at (303, 304) on #rightClickBtn
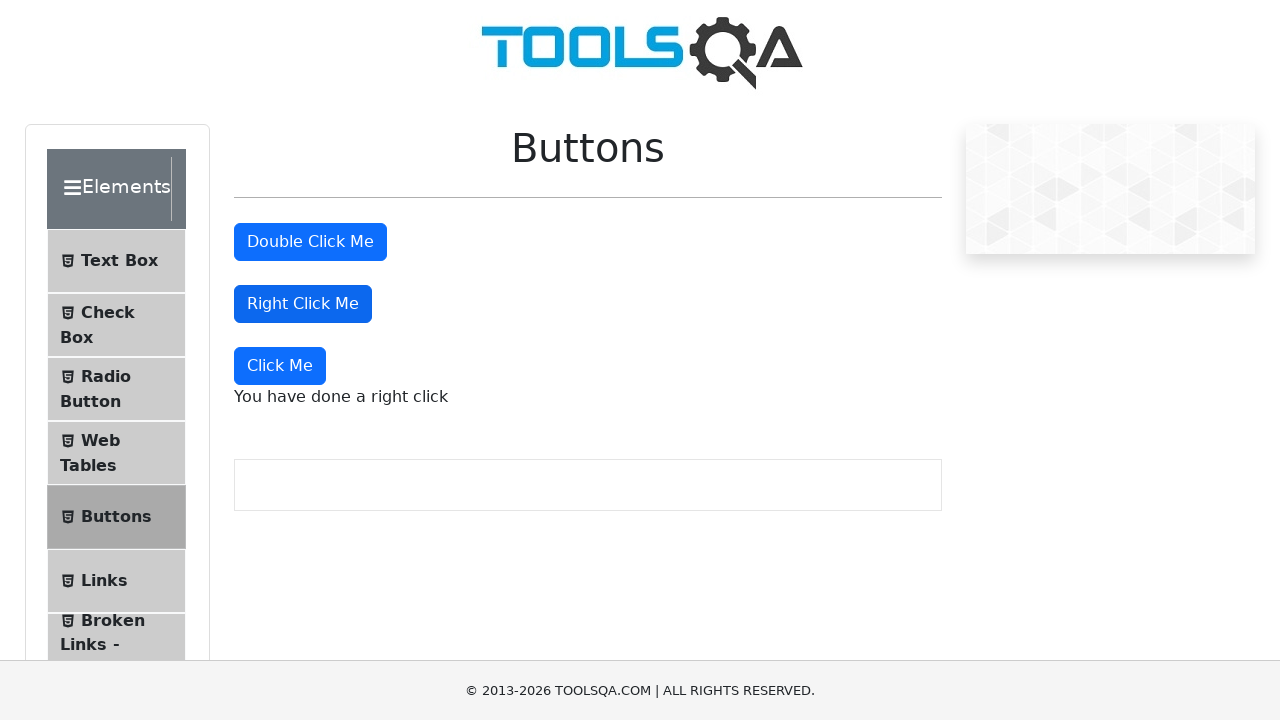

Located double-click button element
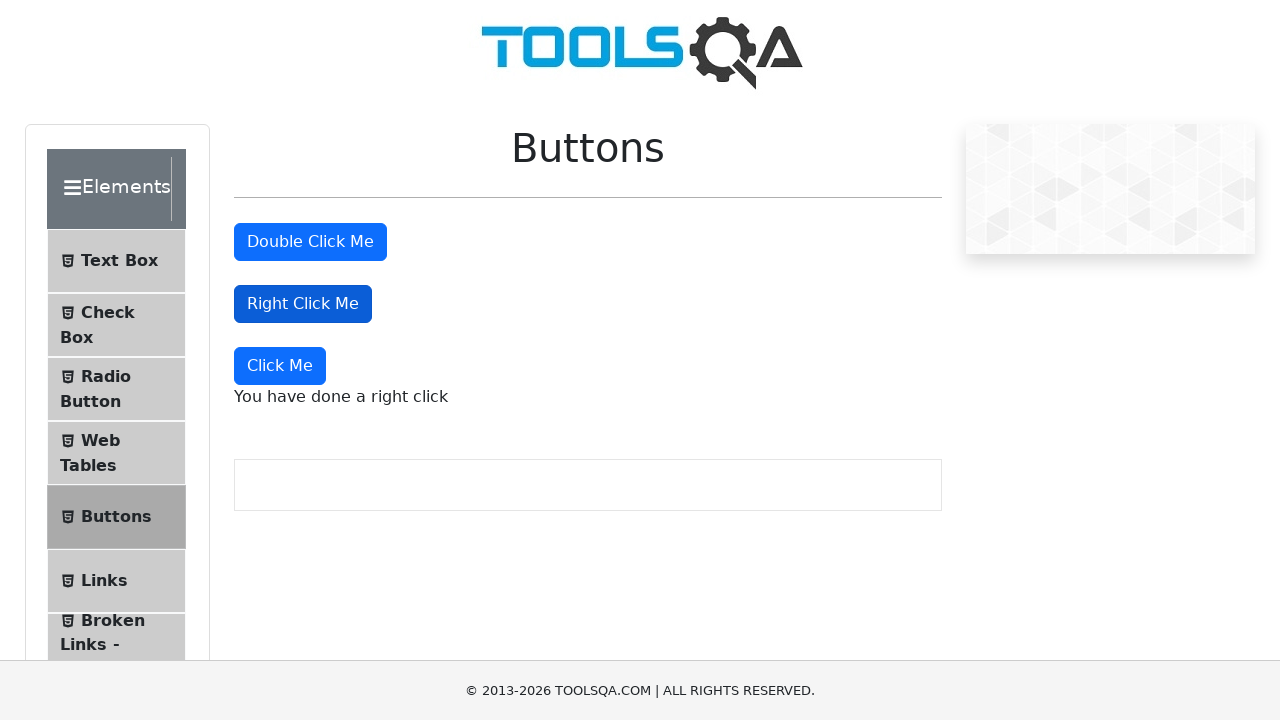

Performed double-click on double-click button at (310, 242) on #doubleClickBtn
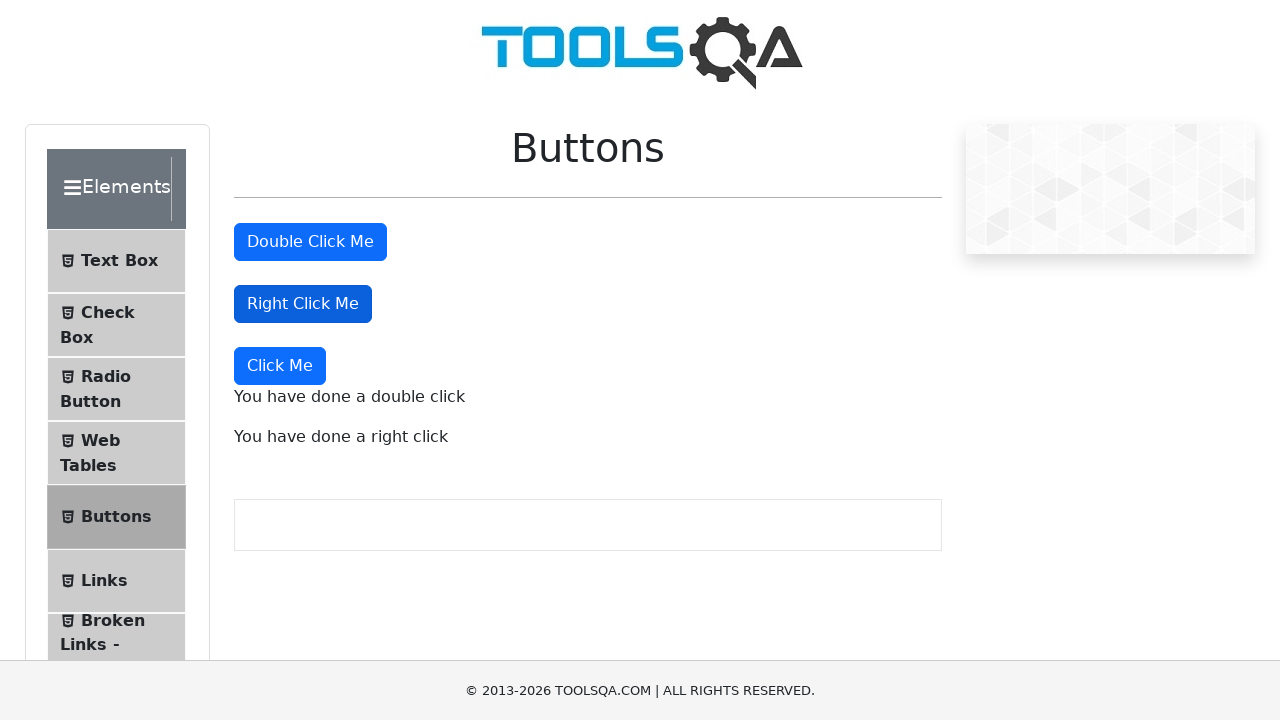

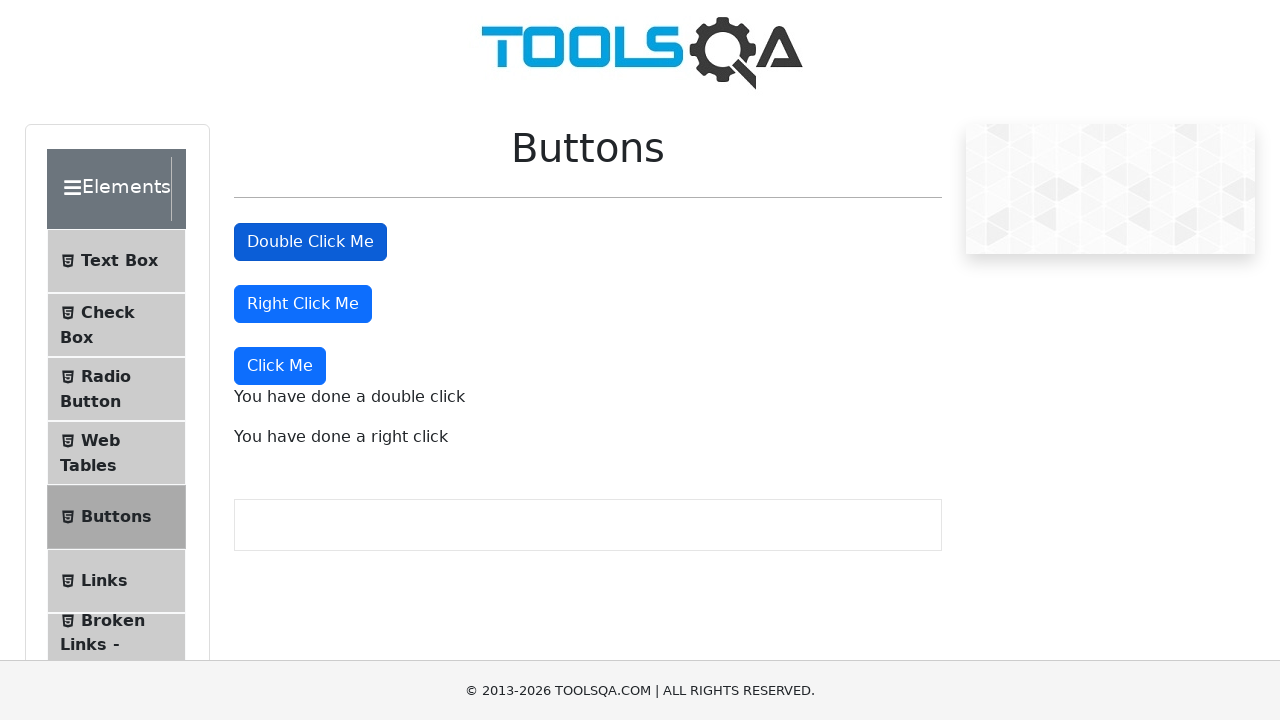